Tests JavaScript confirm dialog by accepting it

Starting URL: http://www.w3schools.com/js/tryit.asp?filename=tryjs_confirm

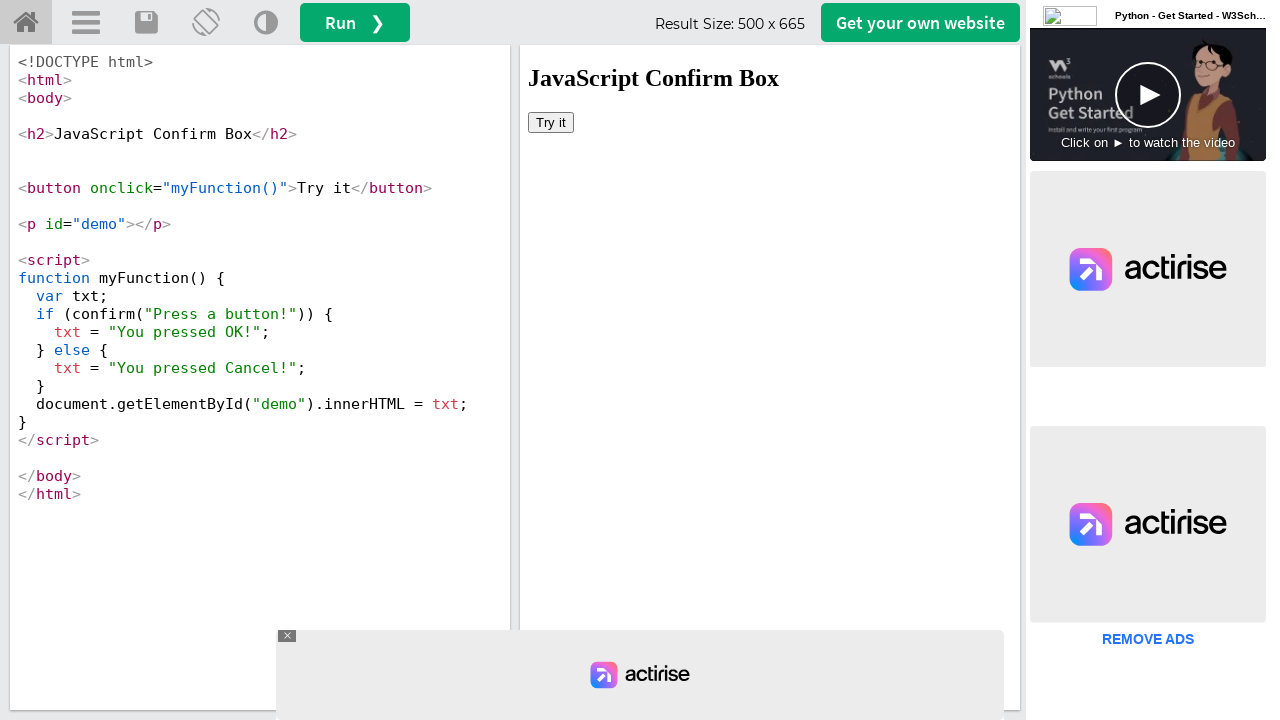

Located iframe with name 'iframeResult'
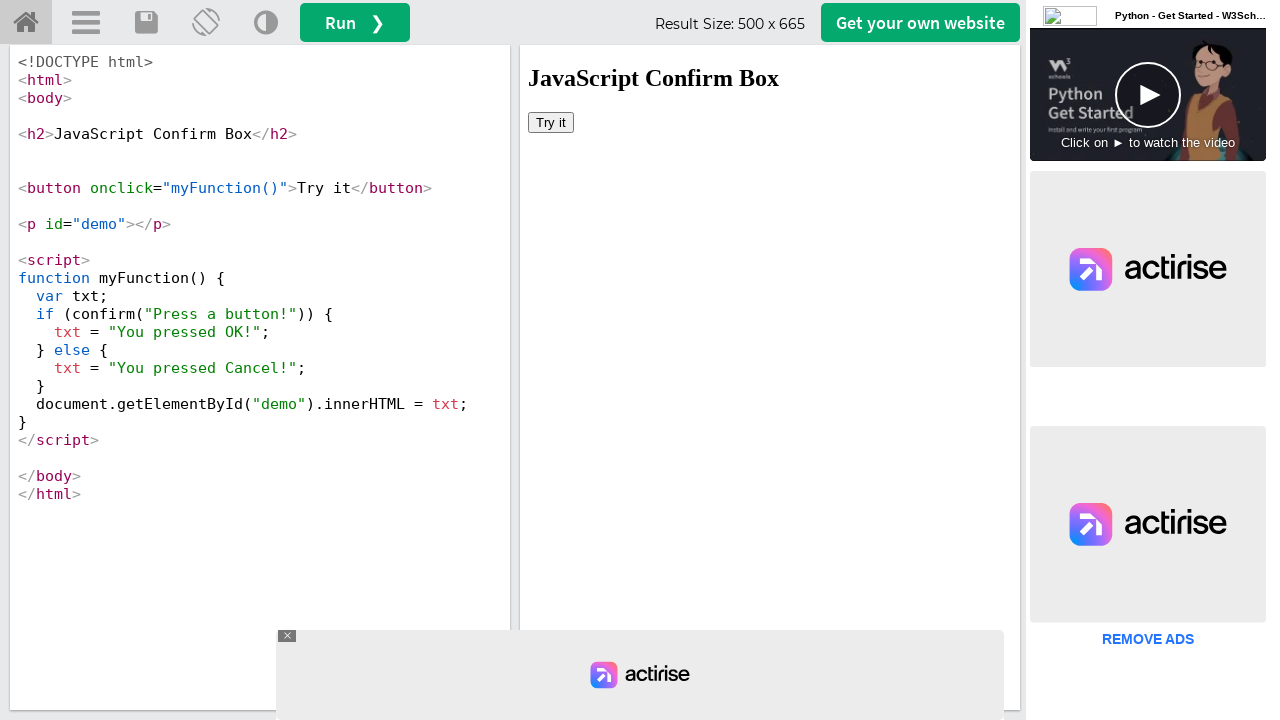

Clicked button to trigger JavaScript confirm dialog at (551, 122) on iframe[name='iframeResult'] >> internal:control=enter-frame >> html>body>button
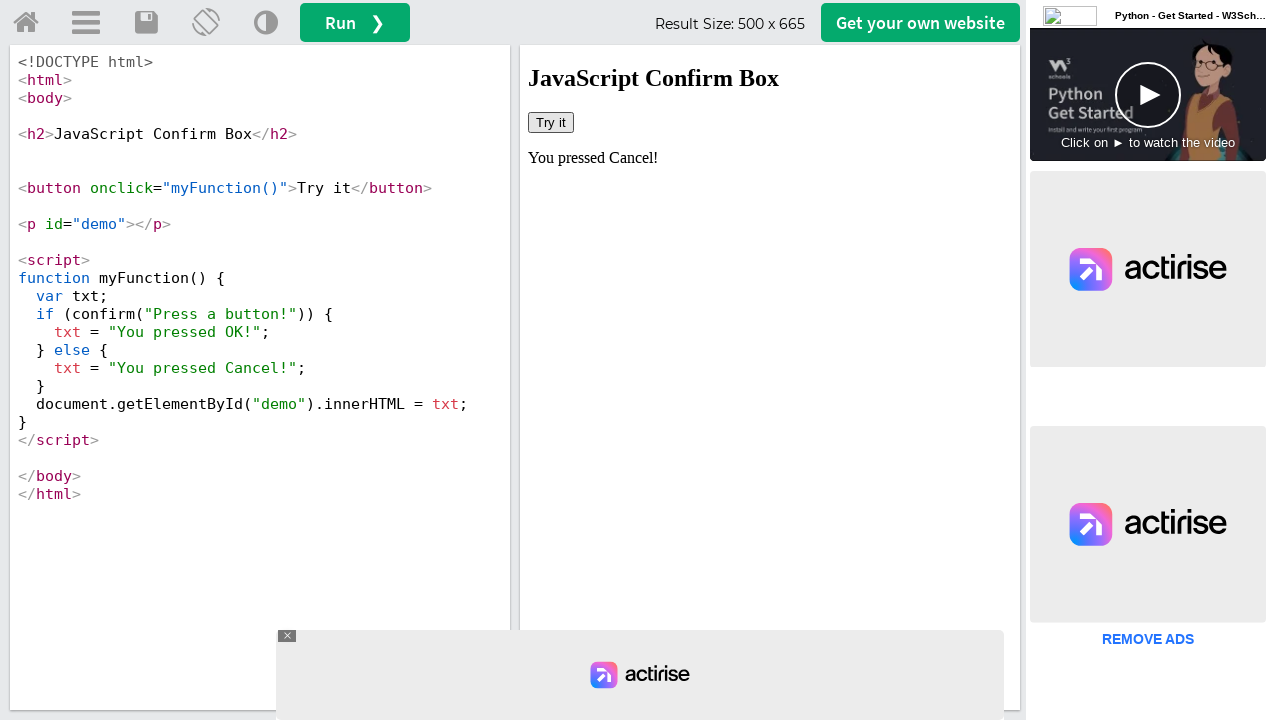

Set up dialog handler to accept confirm dialog
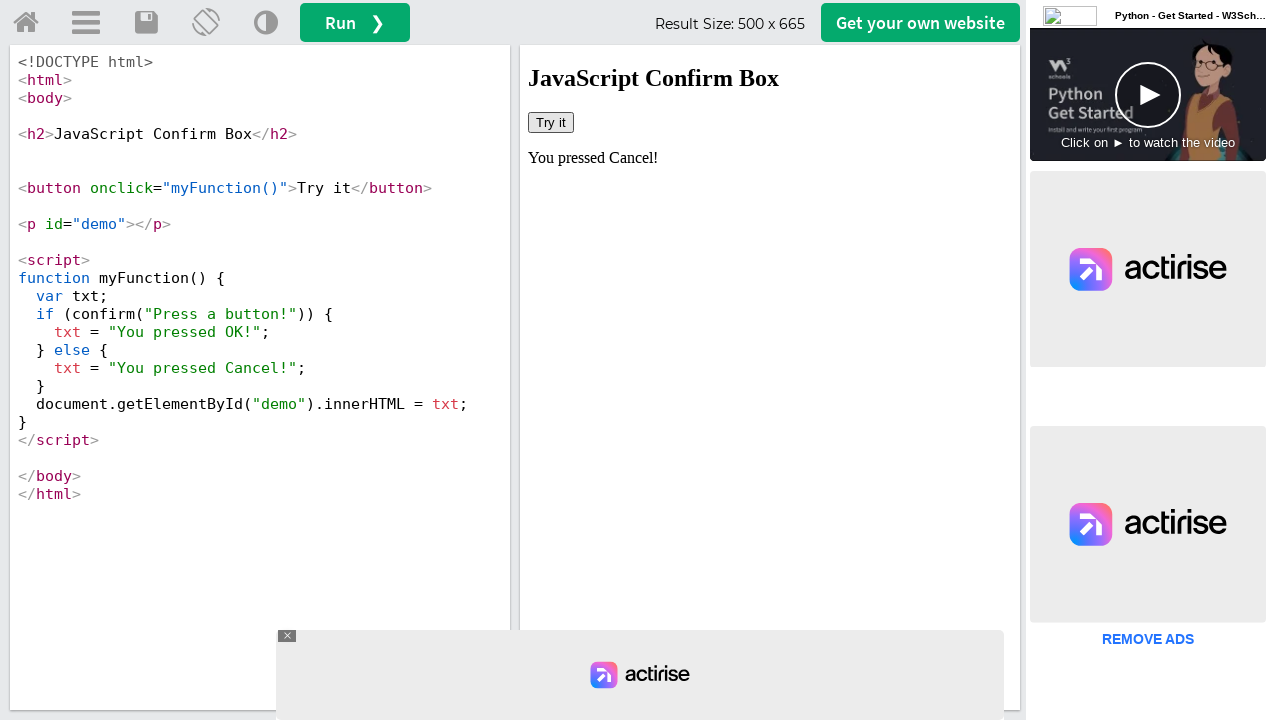

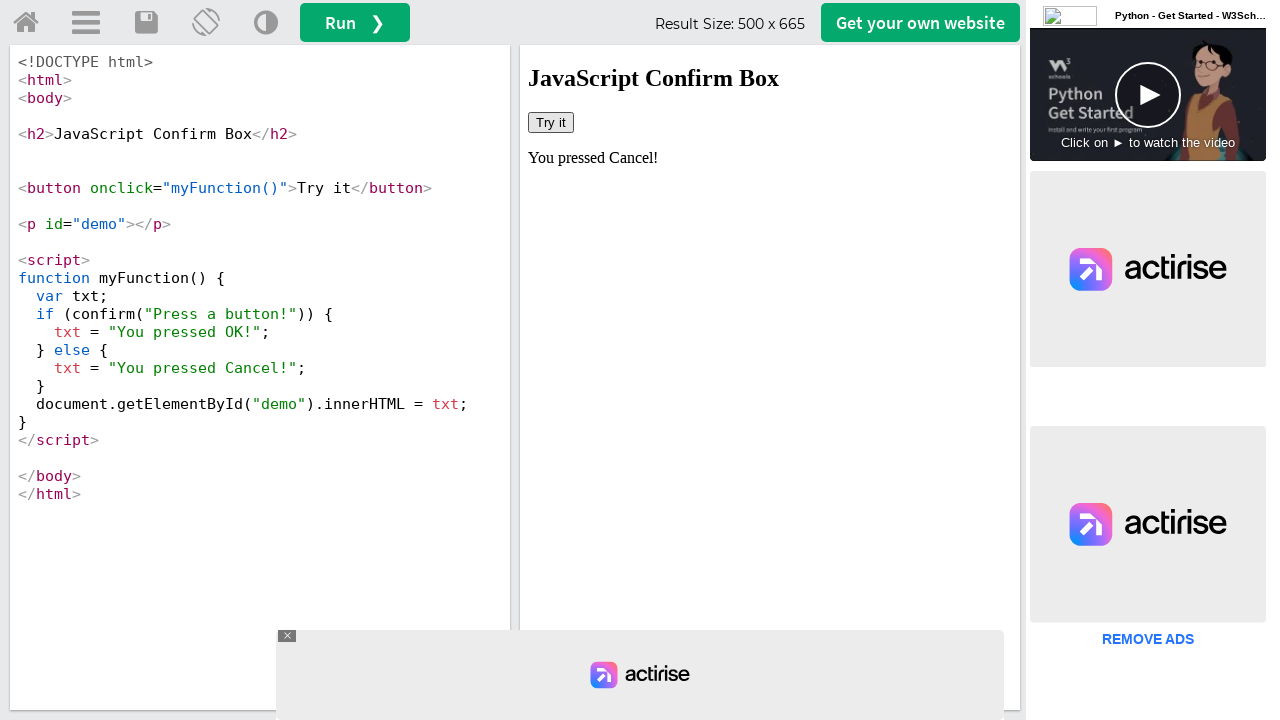